Adds a todo item and verifies that the delete button (X) is not visible by default

Starting URL: https://todomvc.com/examples/javascript-es6/dist/#/active

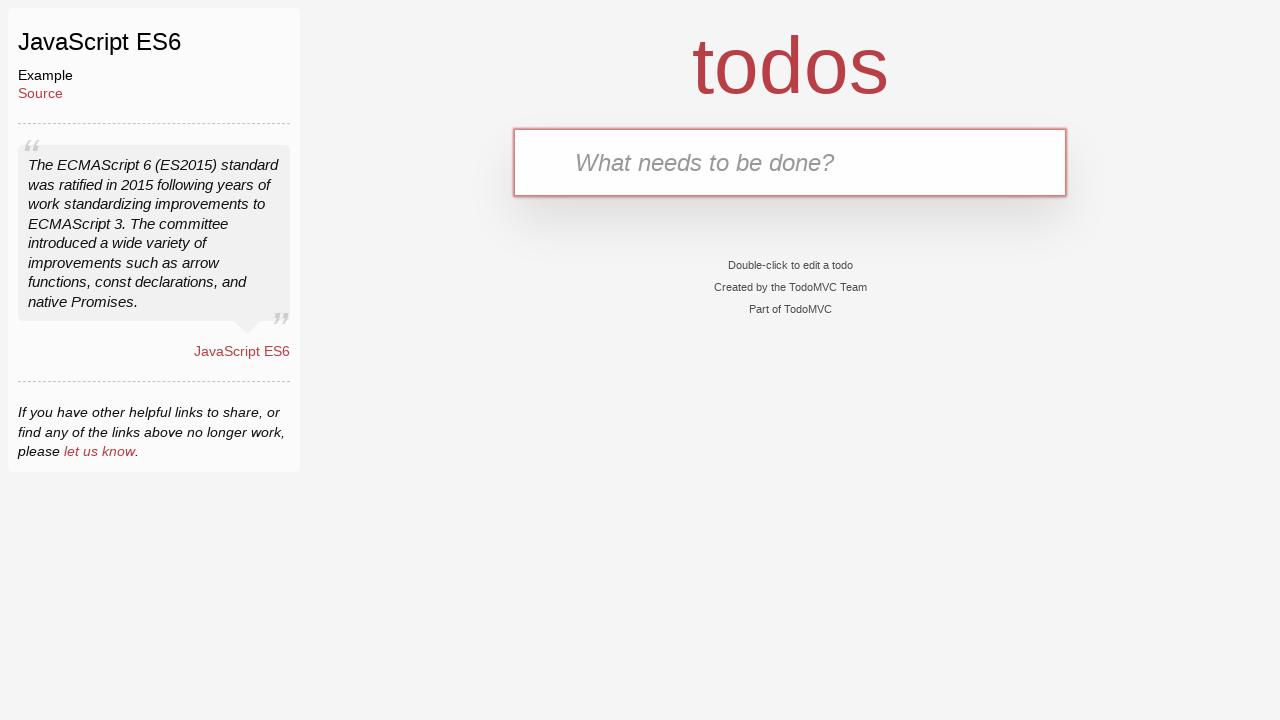

Clicked on todo input field at (790, 162) on input[placeholder='What needs to be done?']
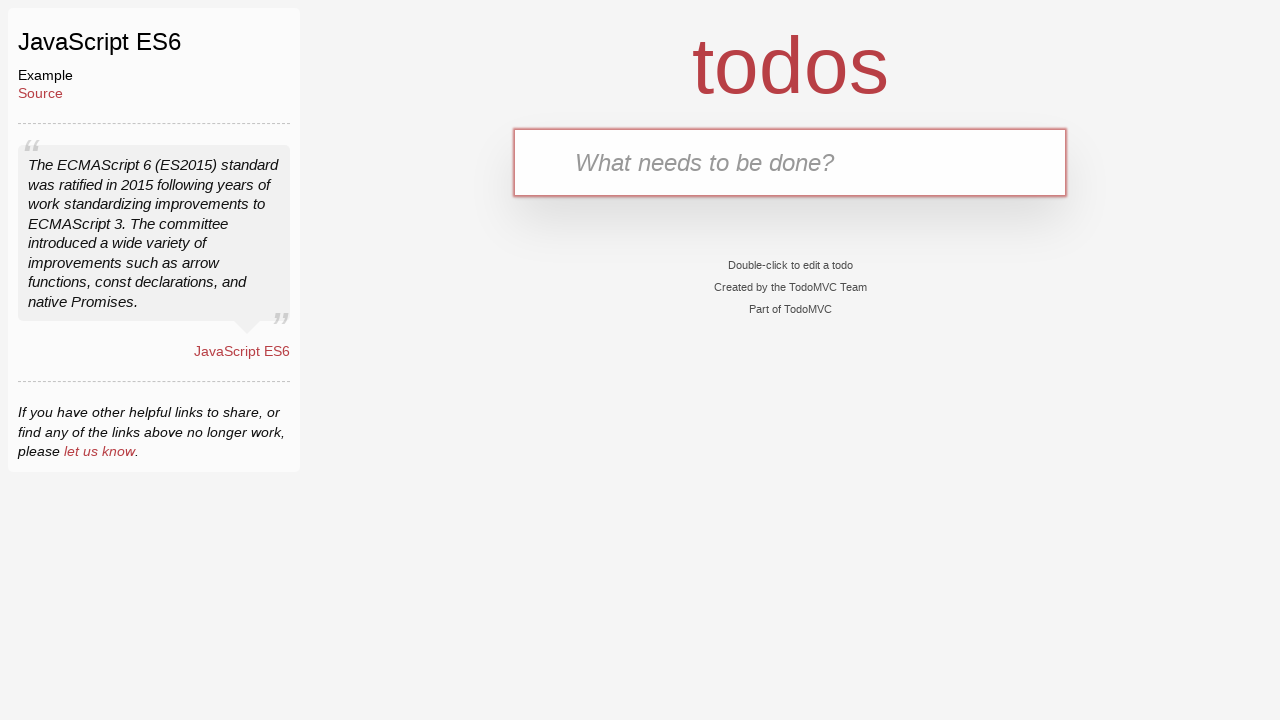

Filled todo input with 'Buy Milk' on input[placeholder='What needs to be done?']
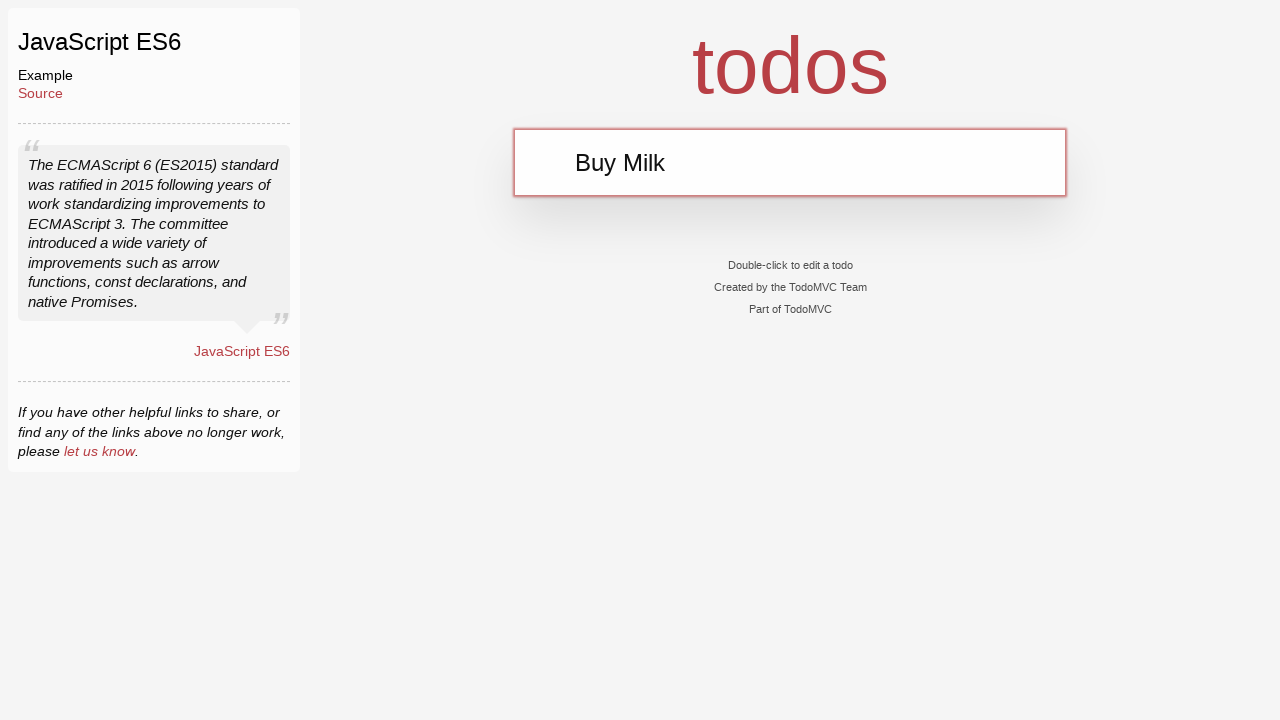

Pressed Enter to add the todo item on input[placeholder='What needs to be done?']
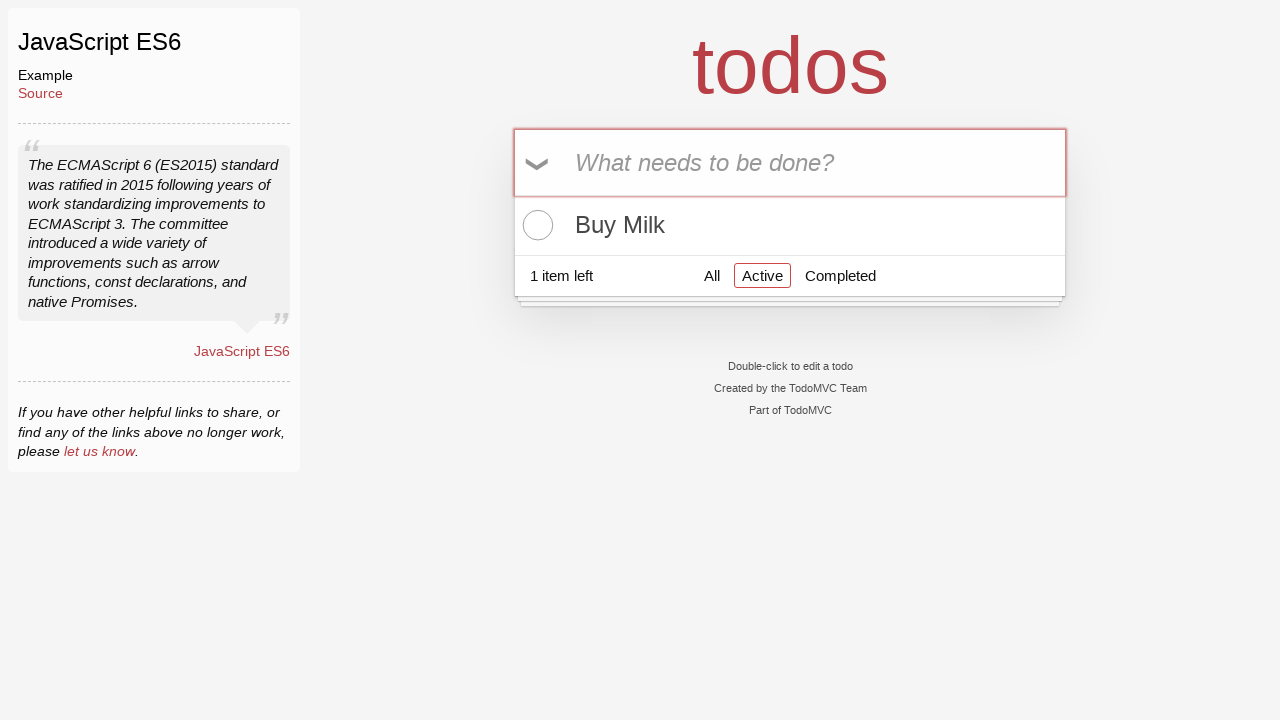

Todo item 'Buy Milk' appeared on the page
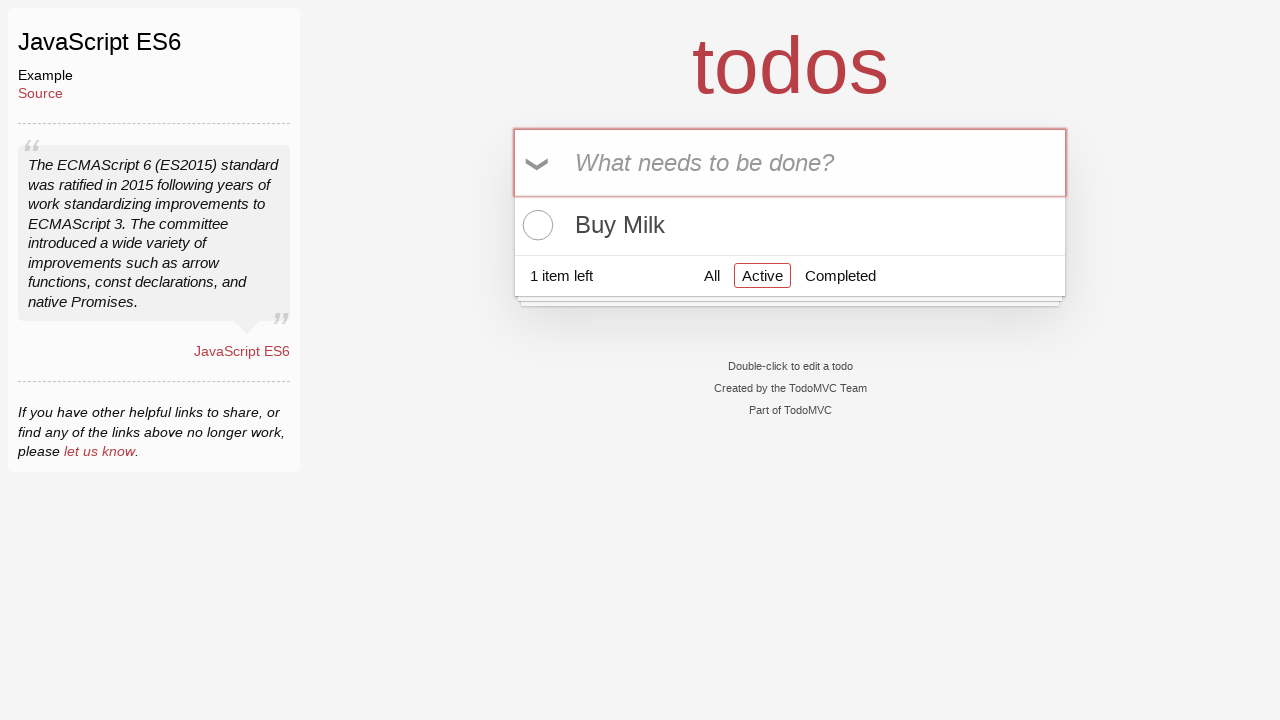

Verified that the delete button (X) is not visible by default
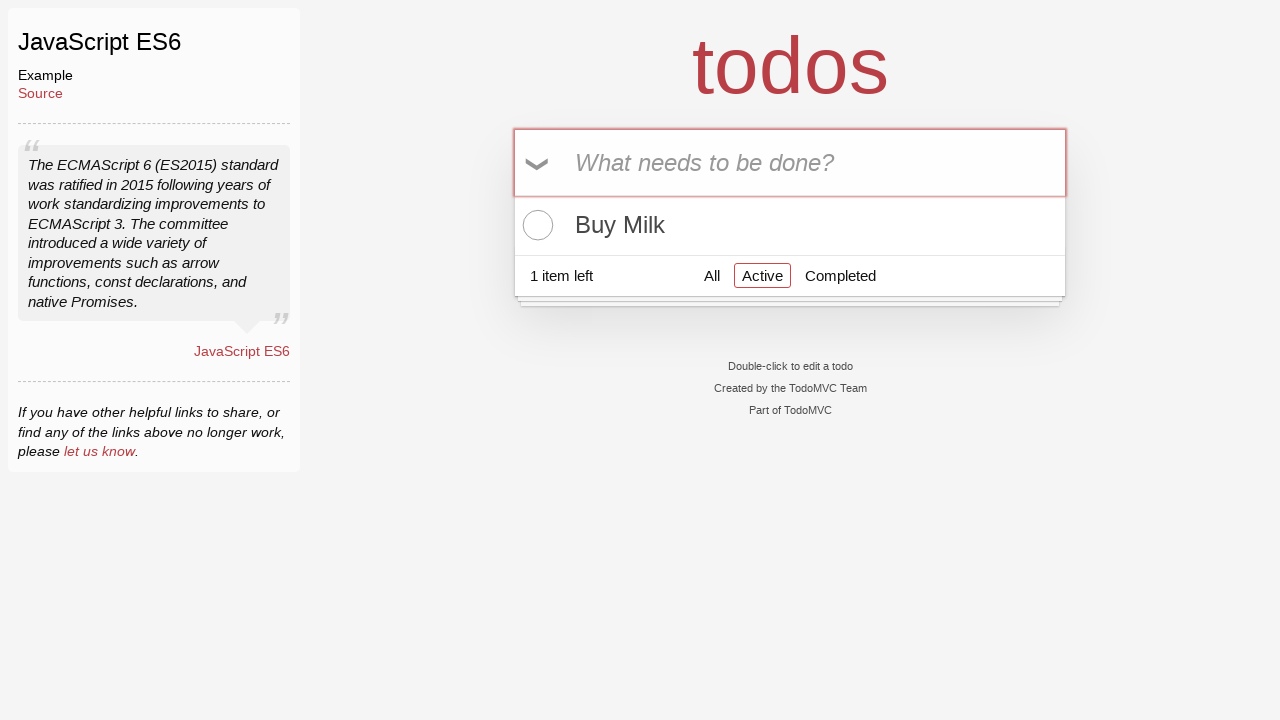

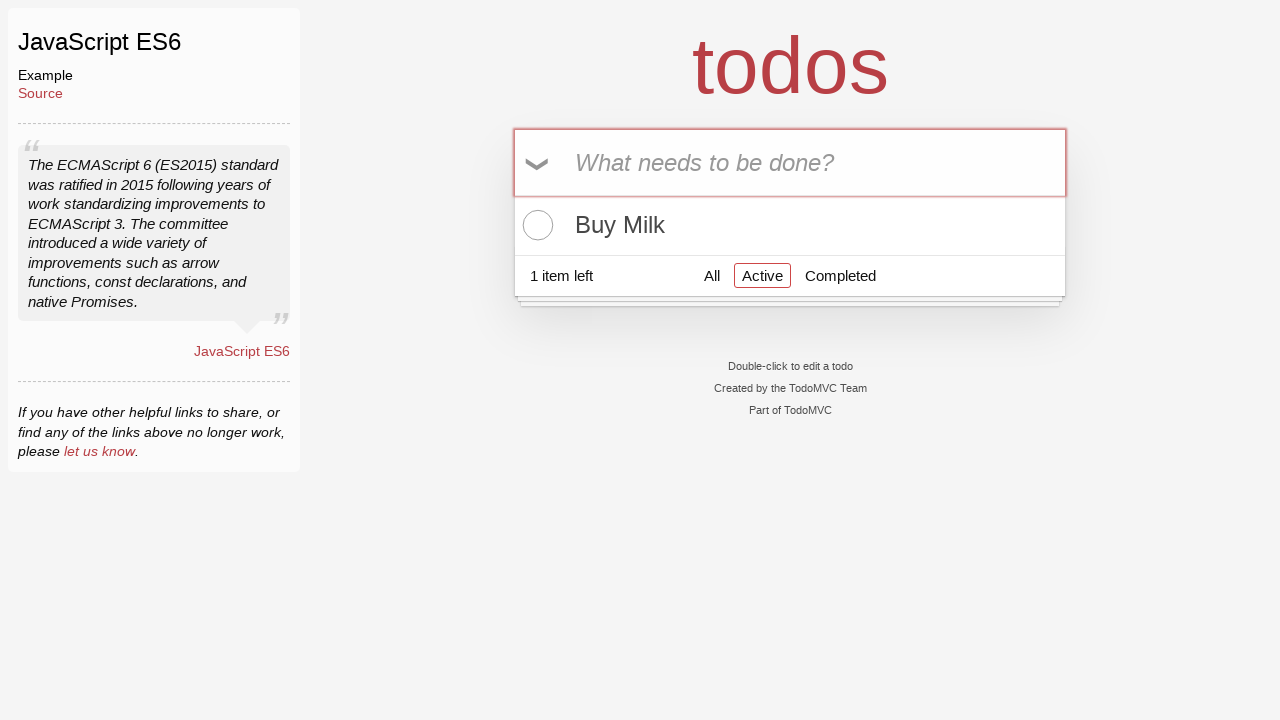